Tests removing disabled attribute from a button and verifying it becomes enabled

Starting URL: https://getbootstrap.com/docs/4.0/components/buttons/#disabled-state

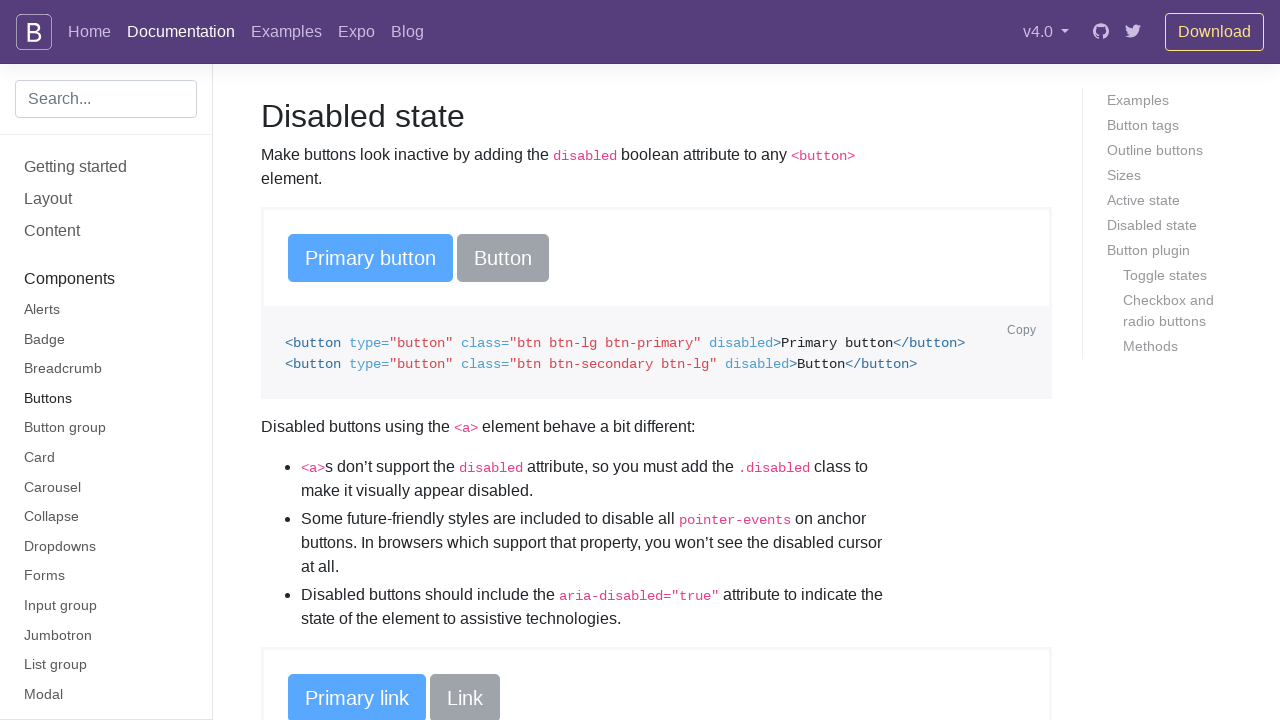

Waited for disabled buttons to load on Bootstrap buttons page
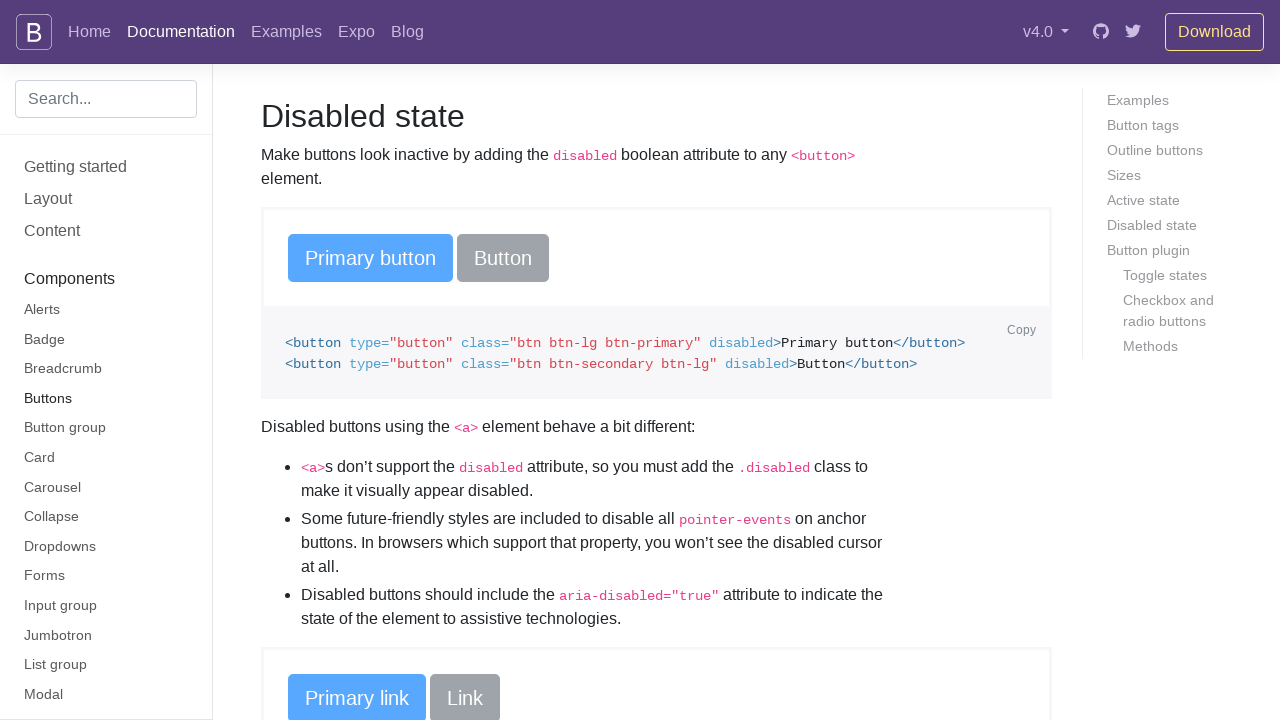

Removed disabled attribute from the third button using JavaScript
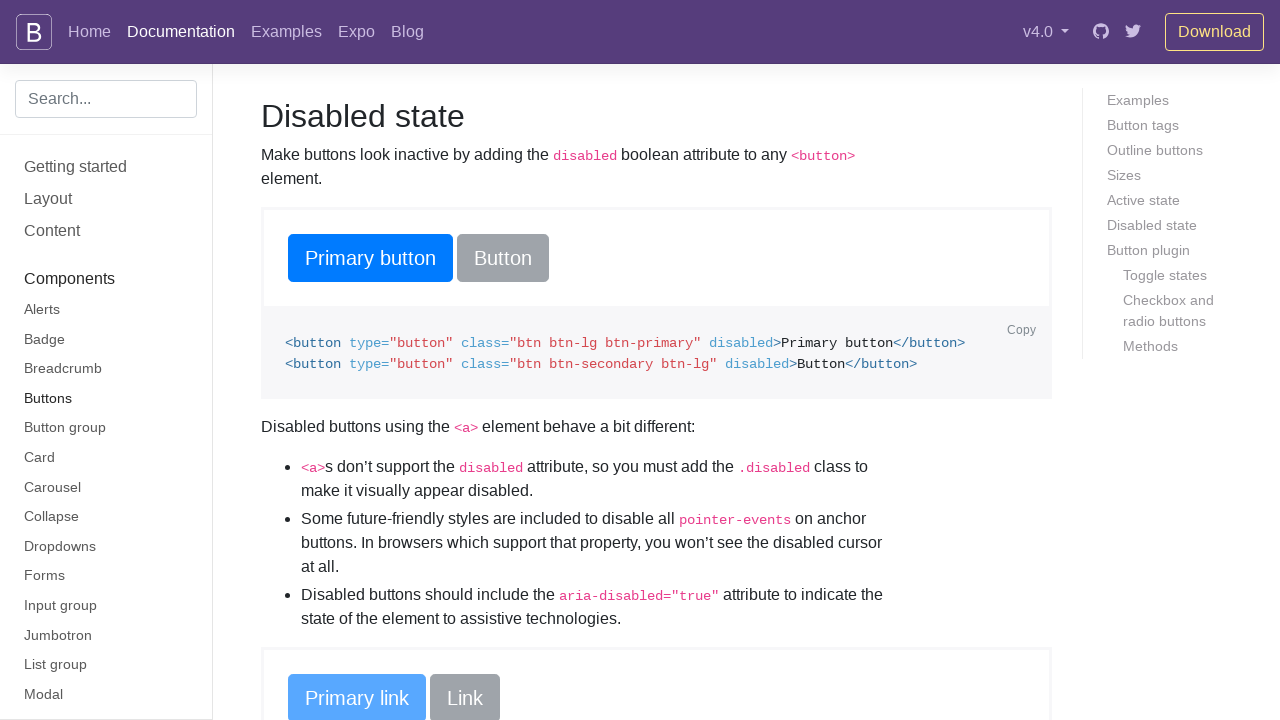

Located the third button element
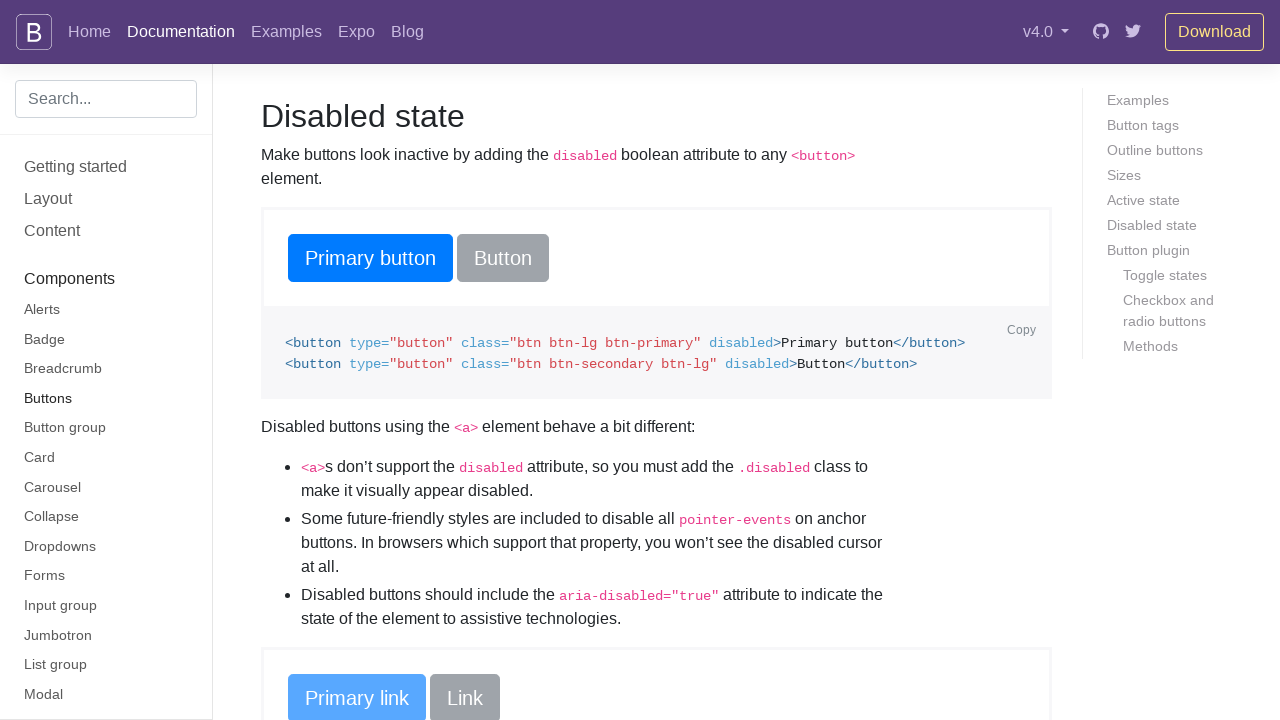

Verified that the button is now enabled
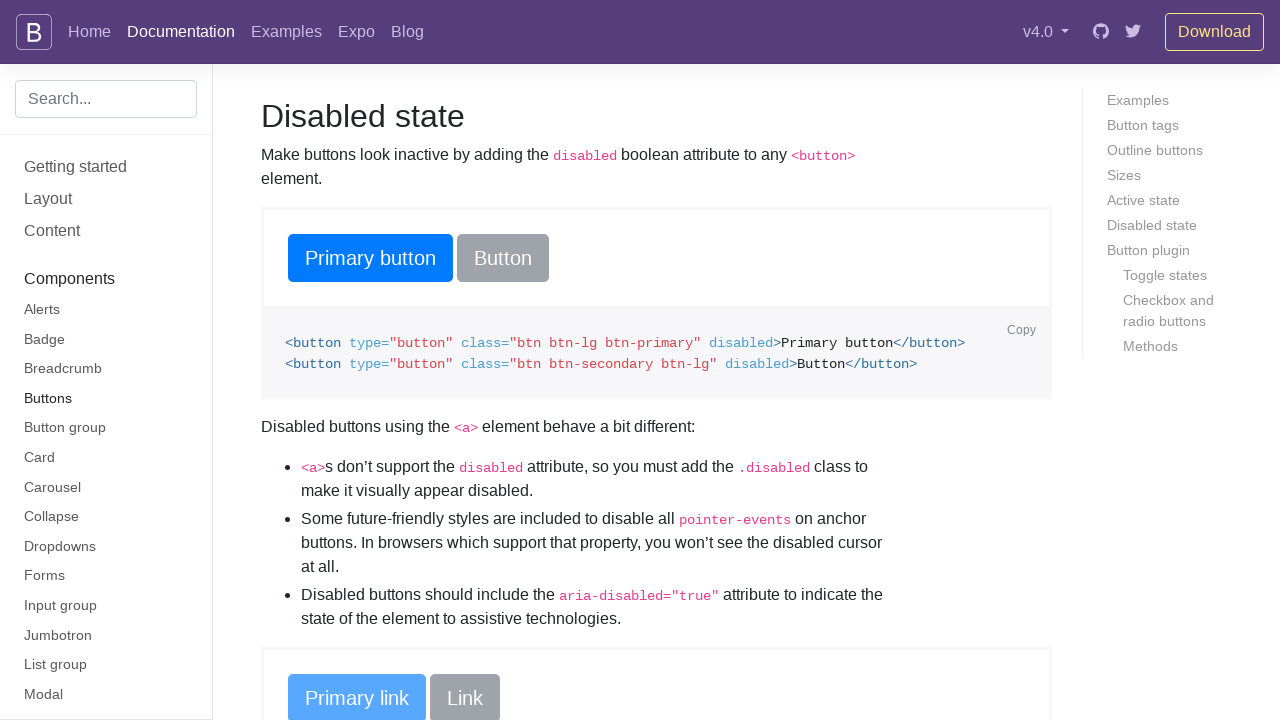

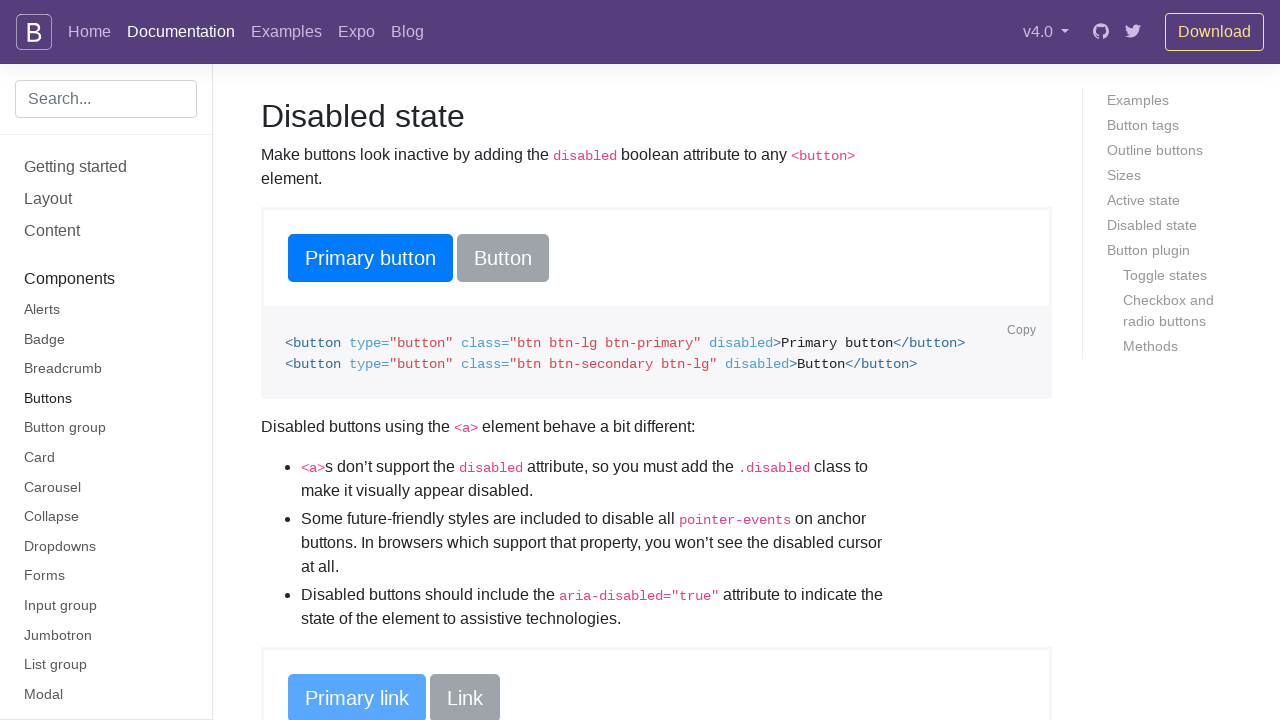